Tests train search functionality on erail.in by entering source and destination stations, then retrieving and sorting the list of available trains

Starting URL: https://erail.in/

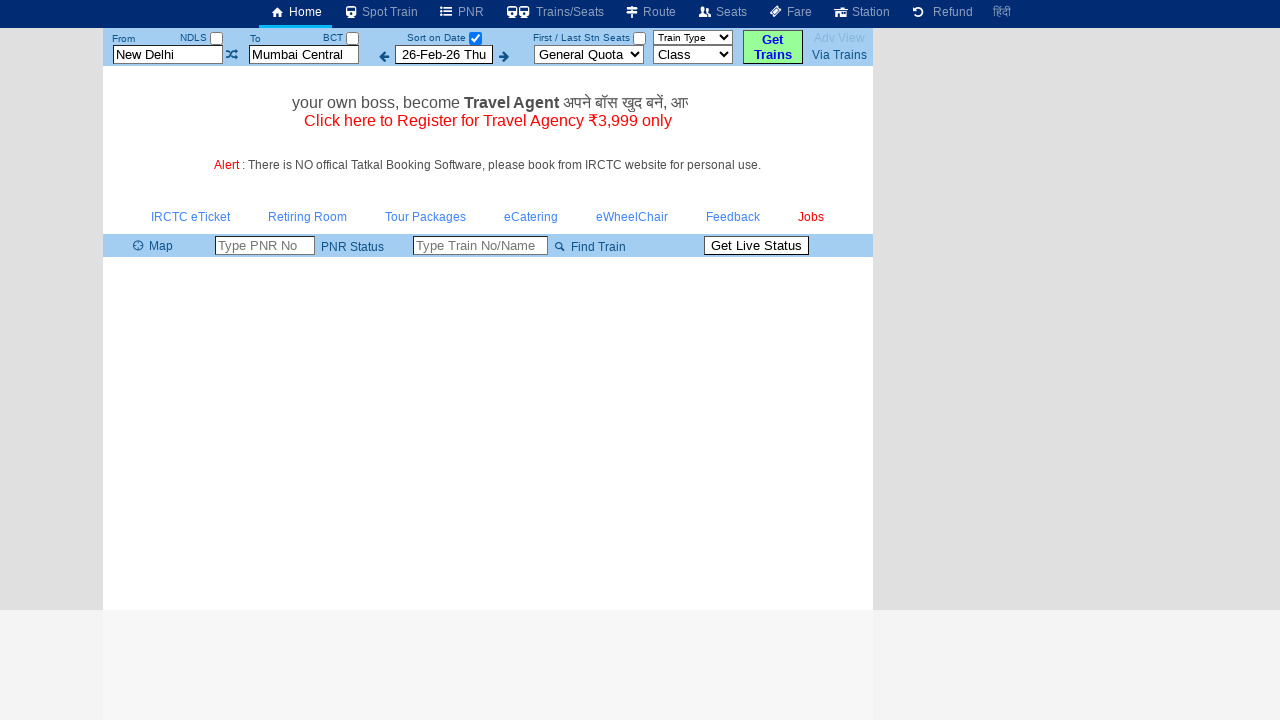

Unchecked the date selection checkbox at (475, 38) on #chkSelectDateOnly
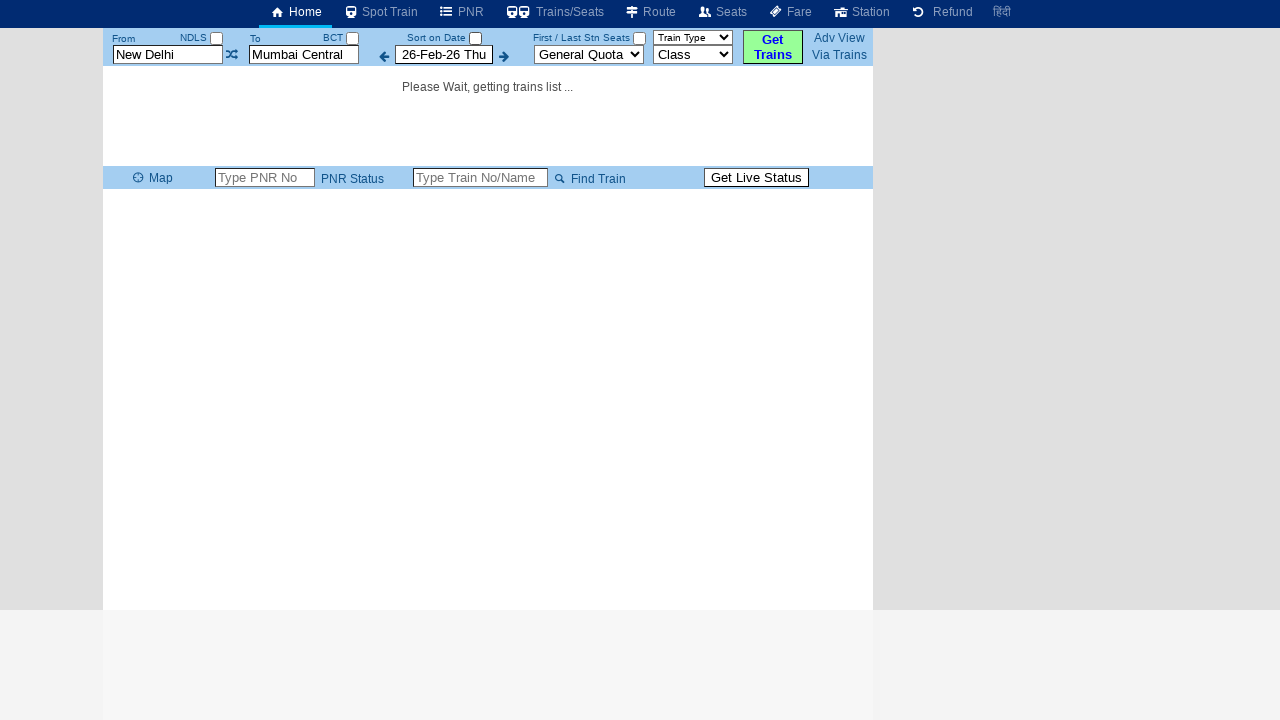

Cleared source station field on #txtStationFrom
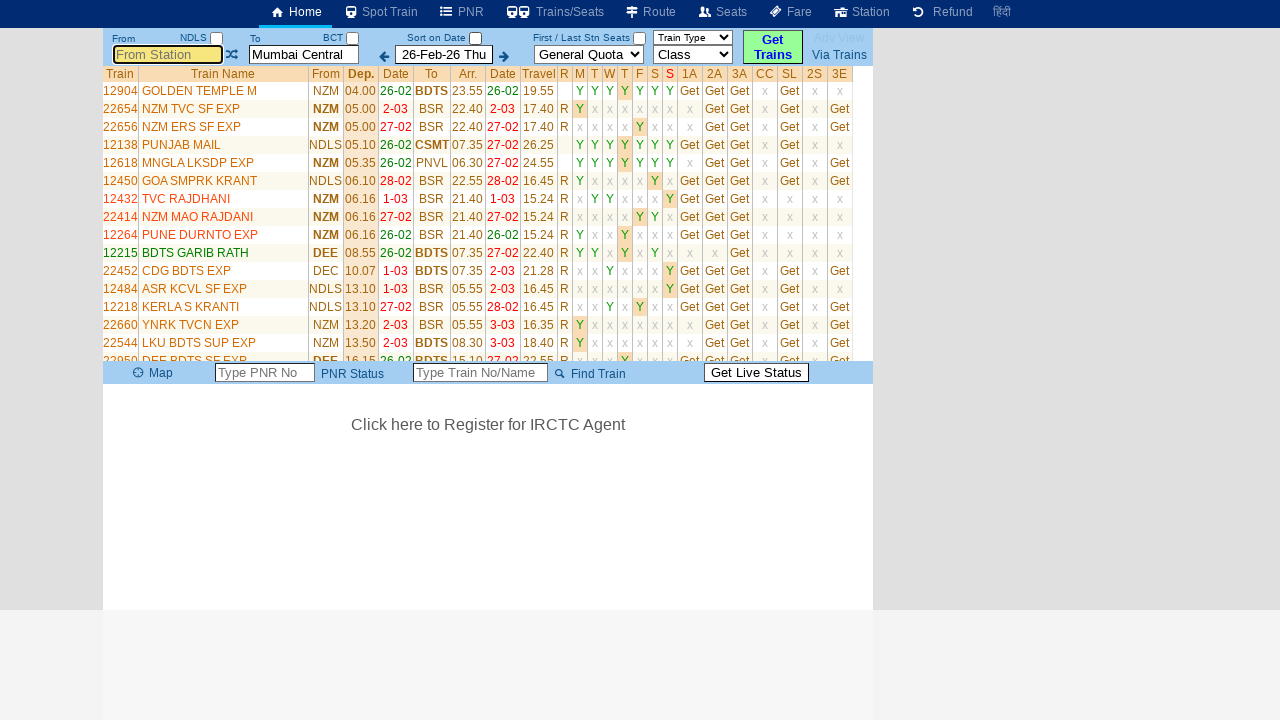

Entered 'Mgr Chennai Ctr' as source station on #txtStationFrom
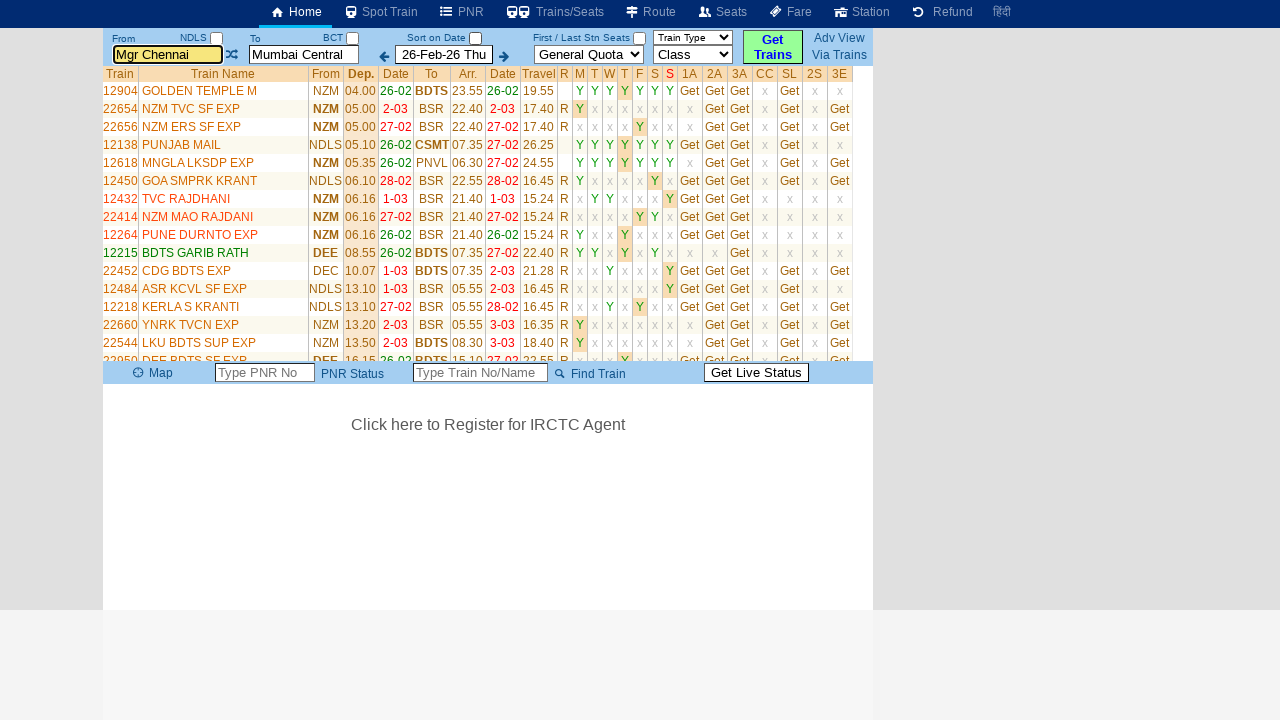

Pressed Enter to confirm source station on #txtStationFrom
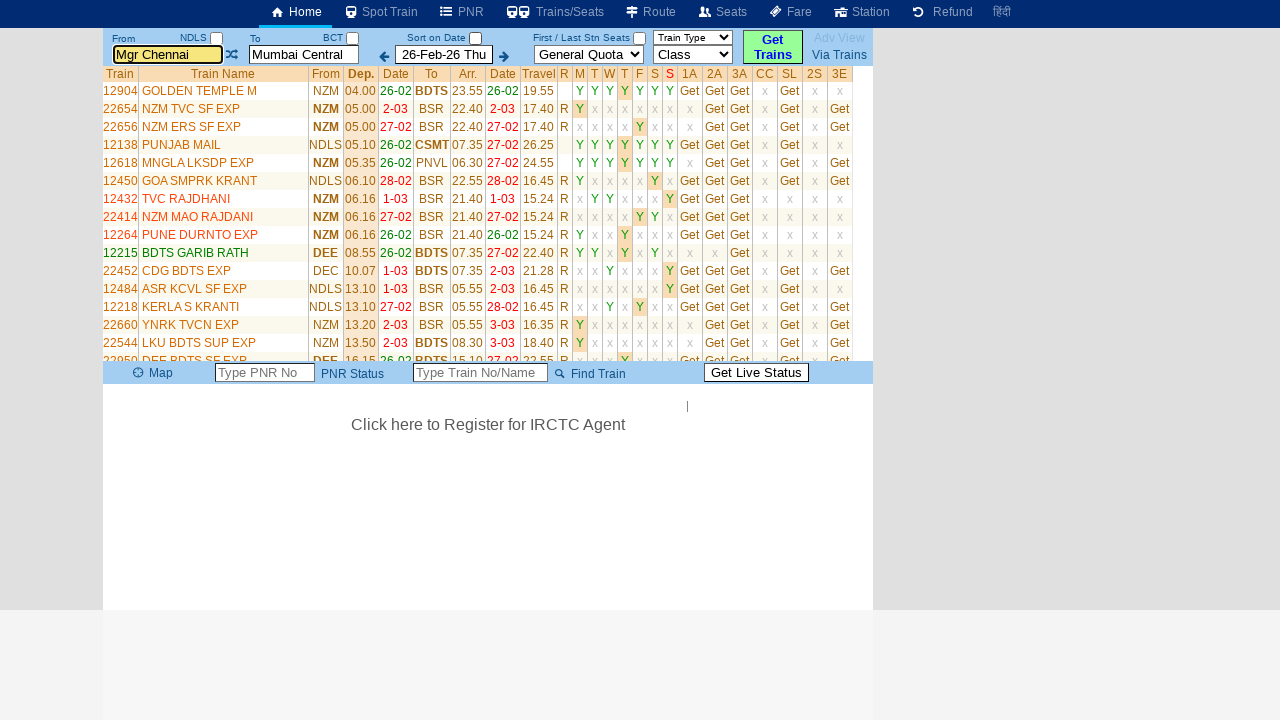

Cleared destination station field on #txtStationTo
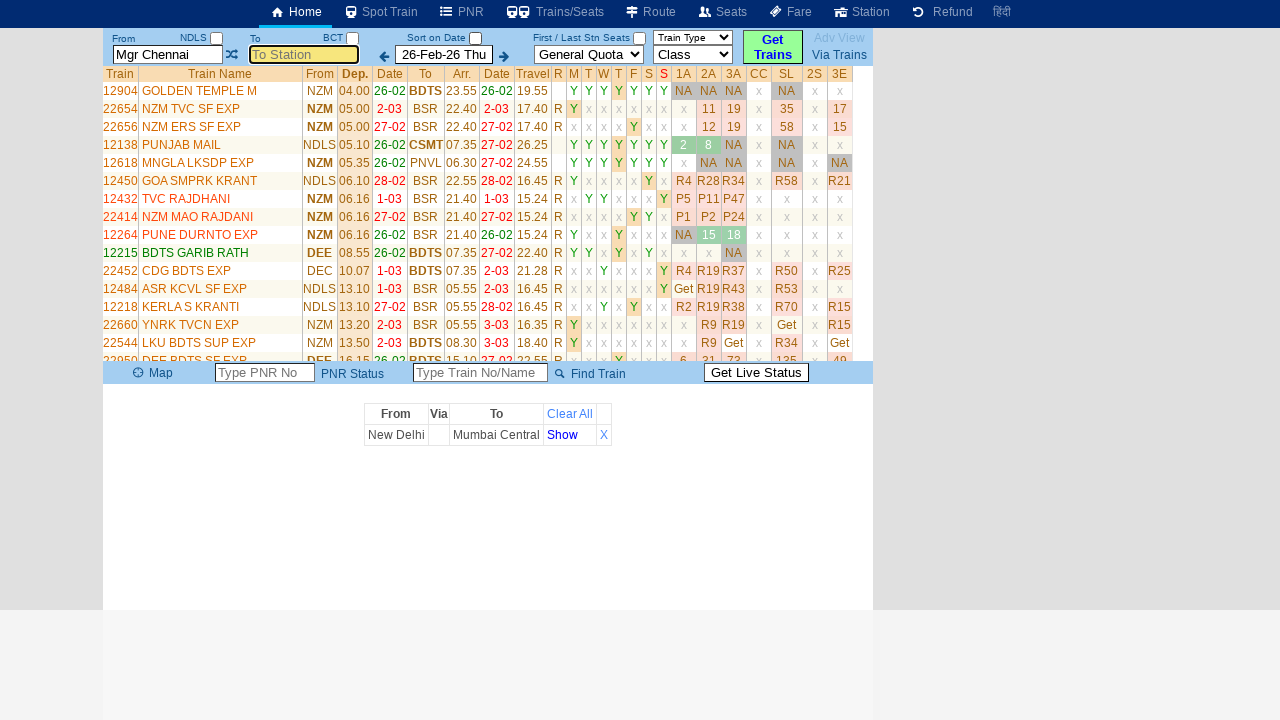

Entered 'Delhi' as destination station on #txtStationTo
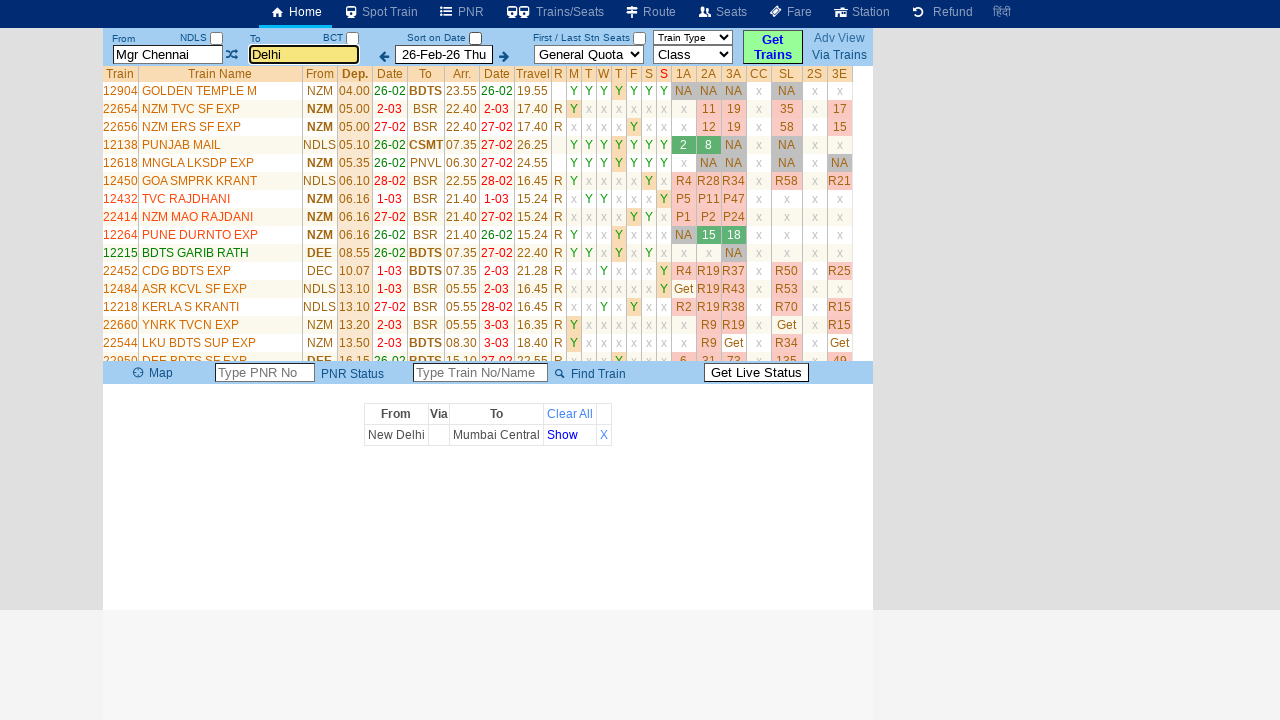

Pressed Enter to confirm destination station on #txtStationTo
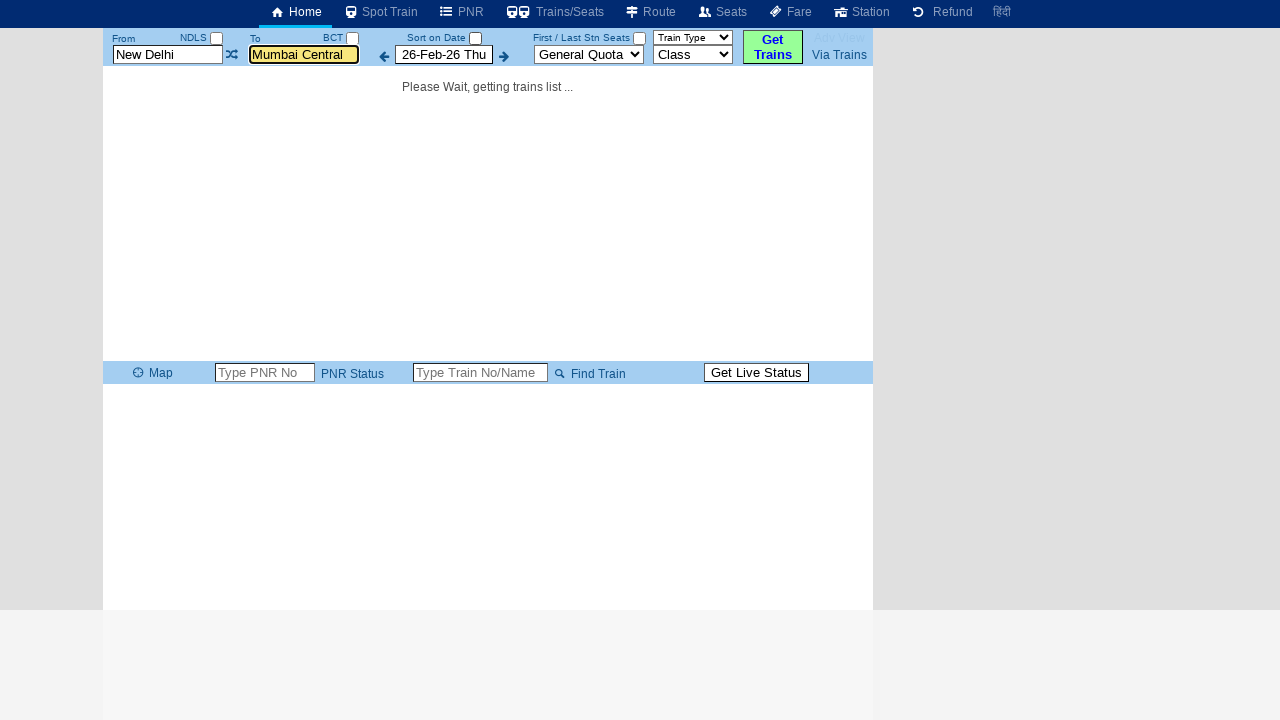

Clicked search button to find trains at (773, 47) on #buttonFromTo
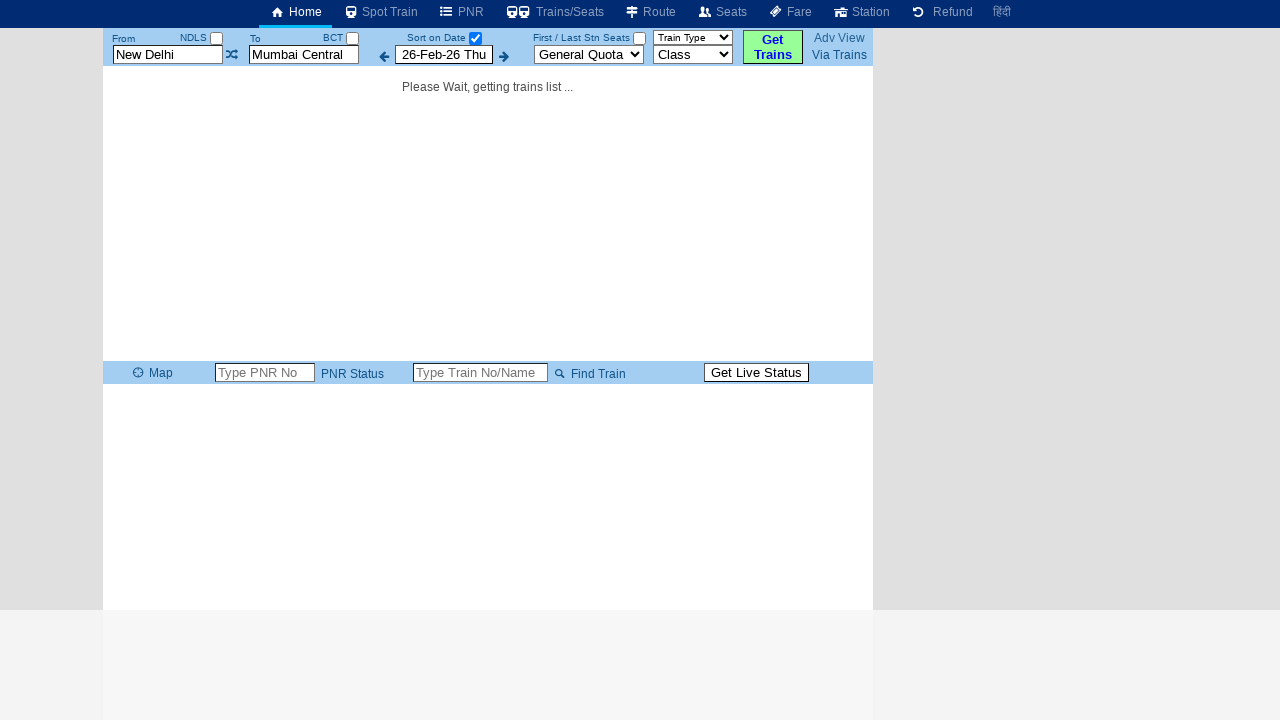

Train list loaded successfully
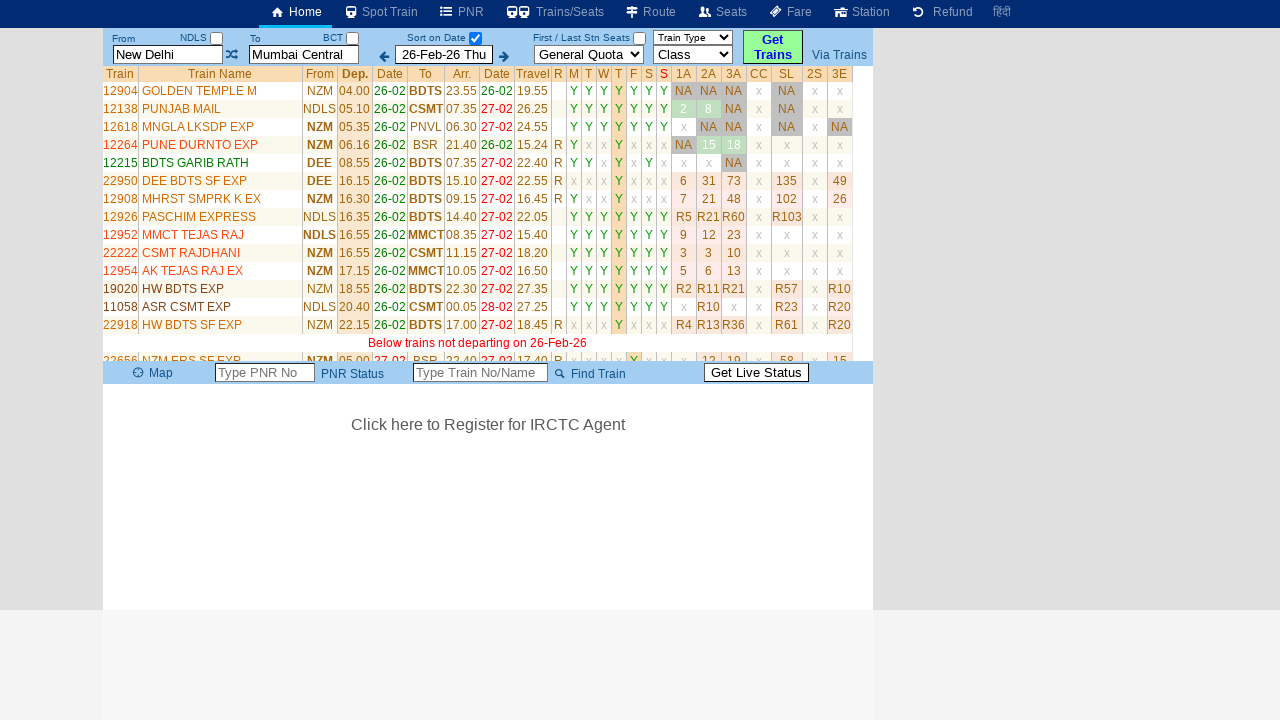

Retrieved all train elements from the results
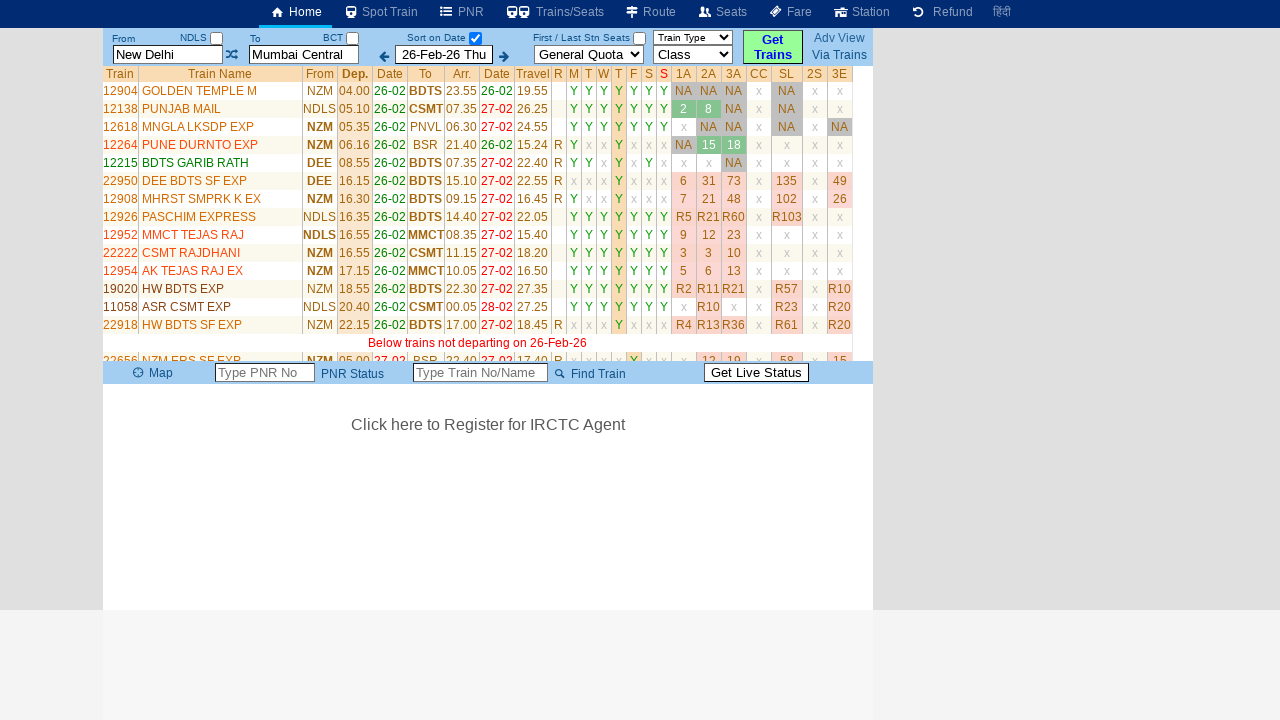

Extracted train names from elements
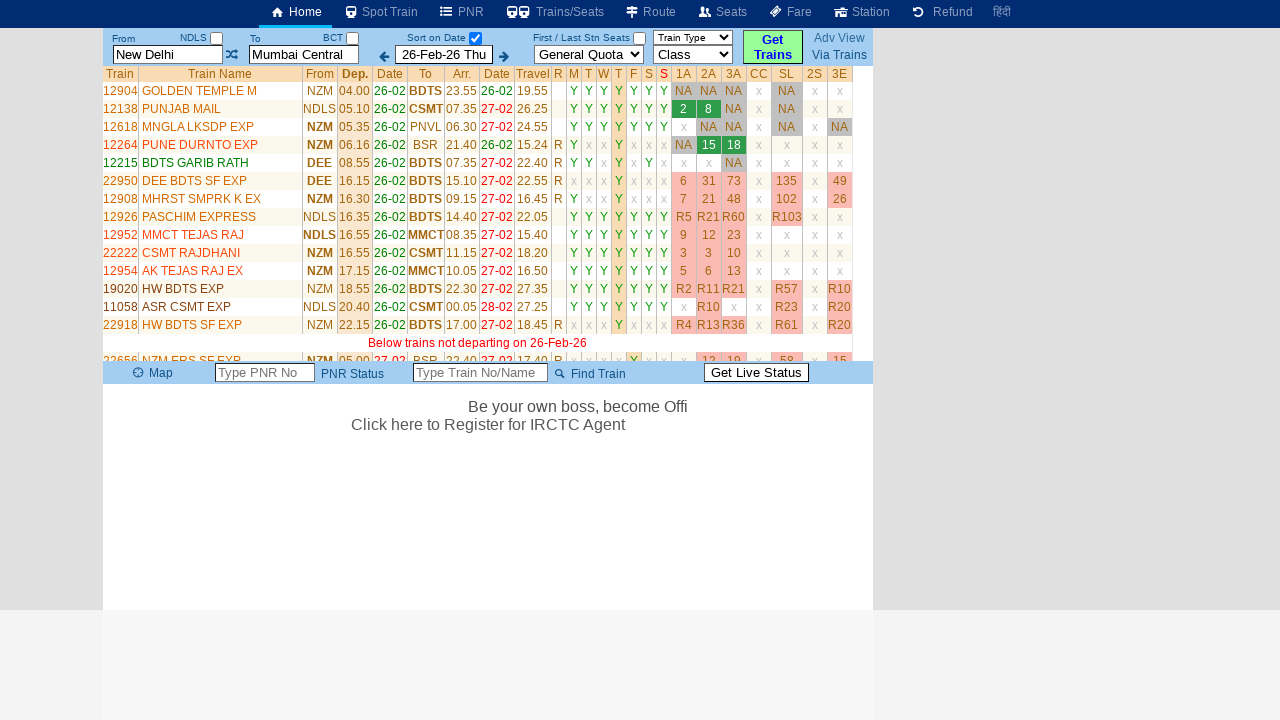

Sorted 34 trains alphabetically
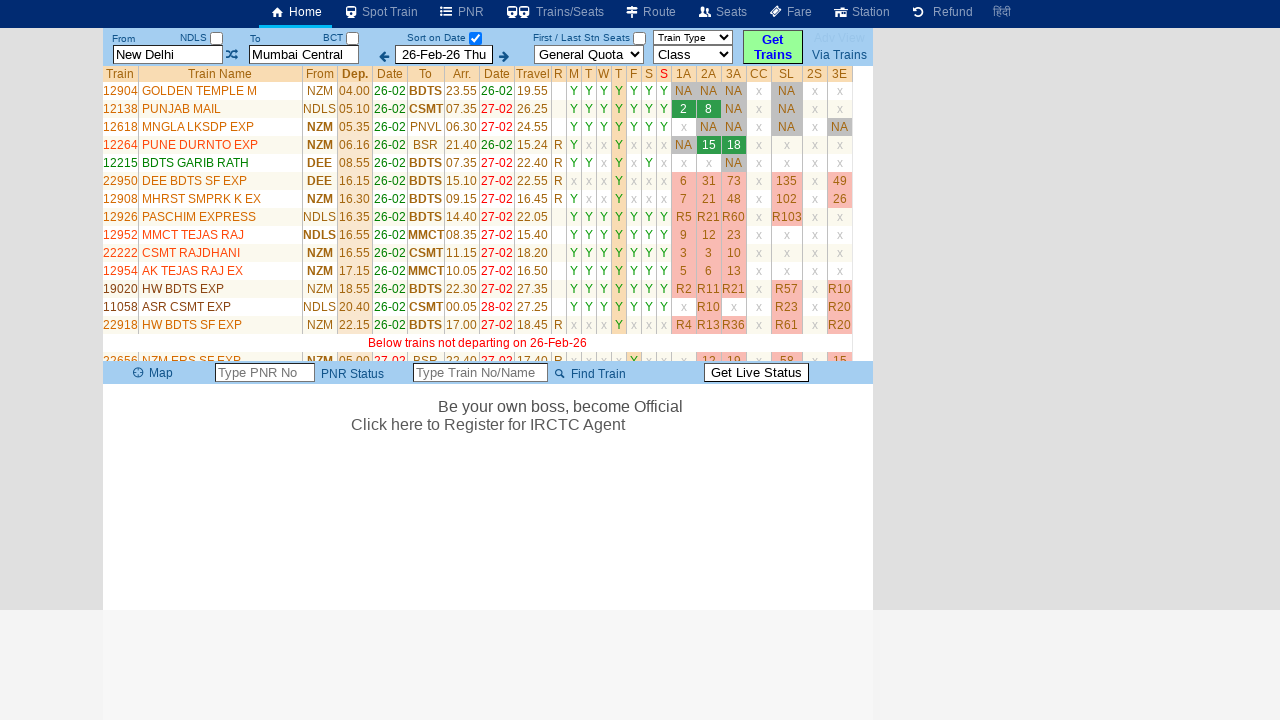

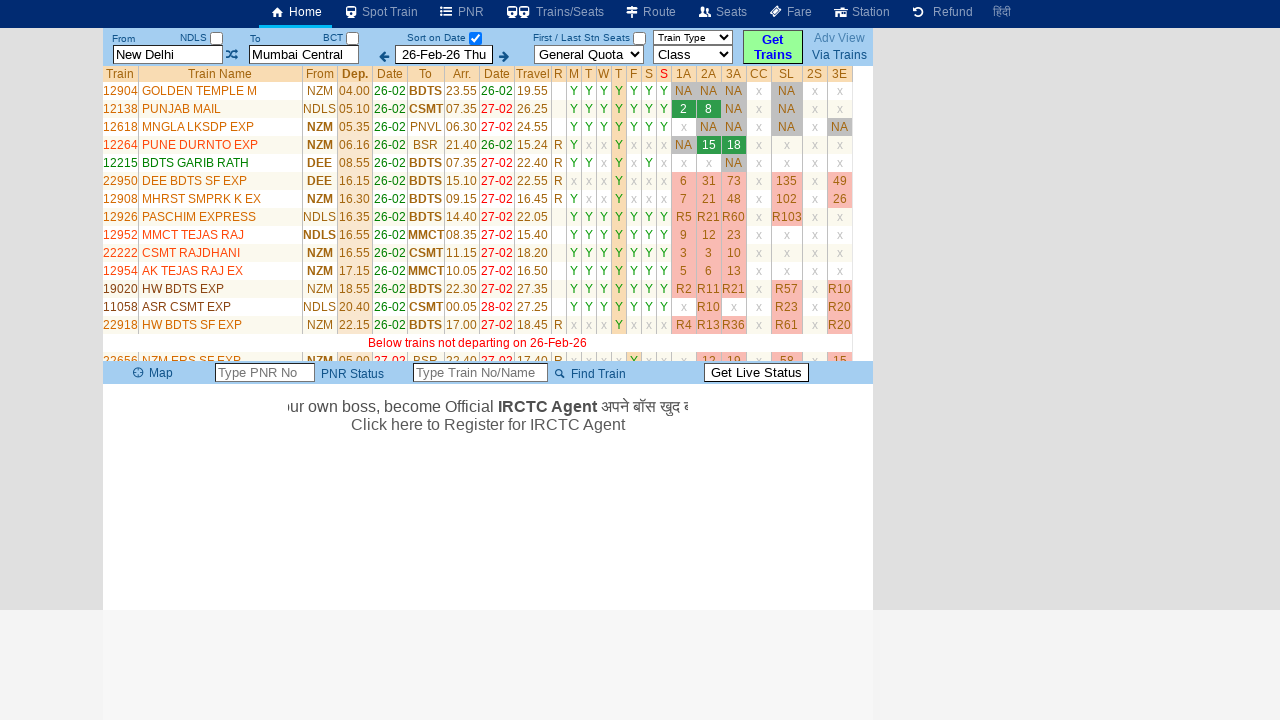